Tests navigation functionality on the-internet.herokuapp.com by clicking through links (appears to be the Dynamic Loading example) and using browser back navigation.

Starting URL: https://the-internet.herokuapp.com/

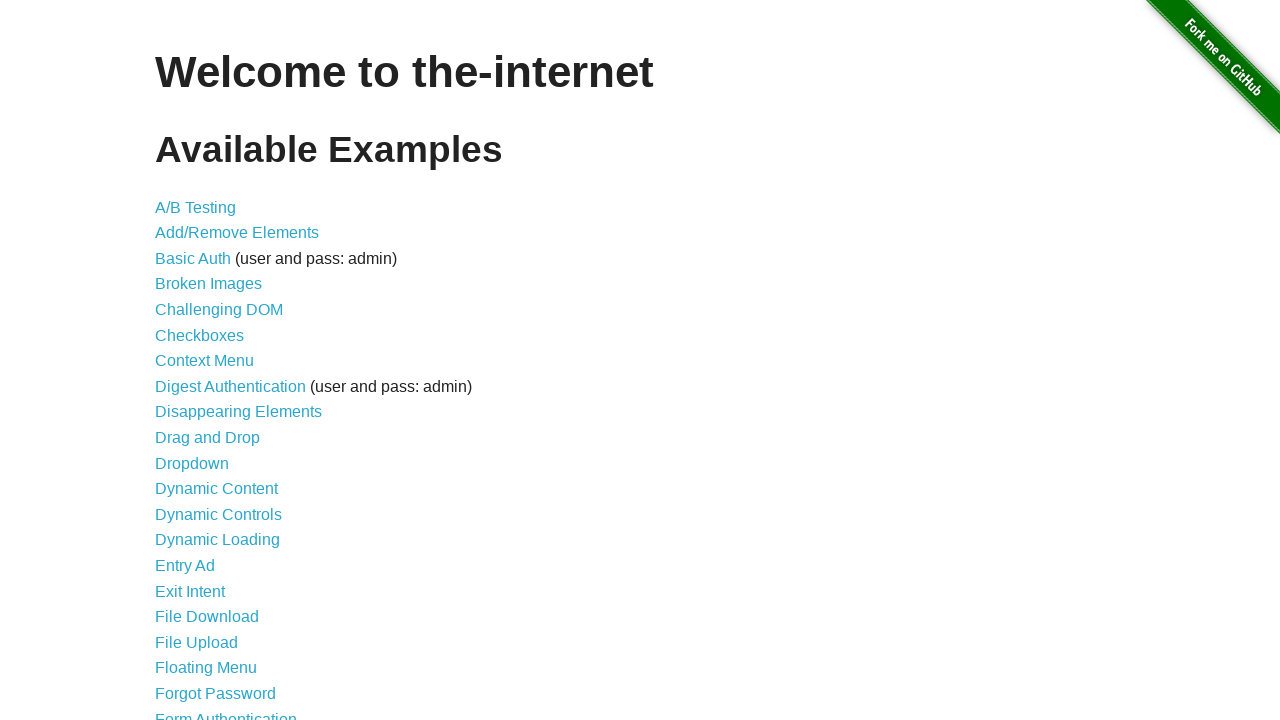

Clicked on the 12th item in the list (Dynamic Loading link) at (216, 489) on xpath=//*[@id='content']/ul/li[12]/a
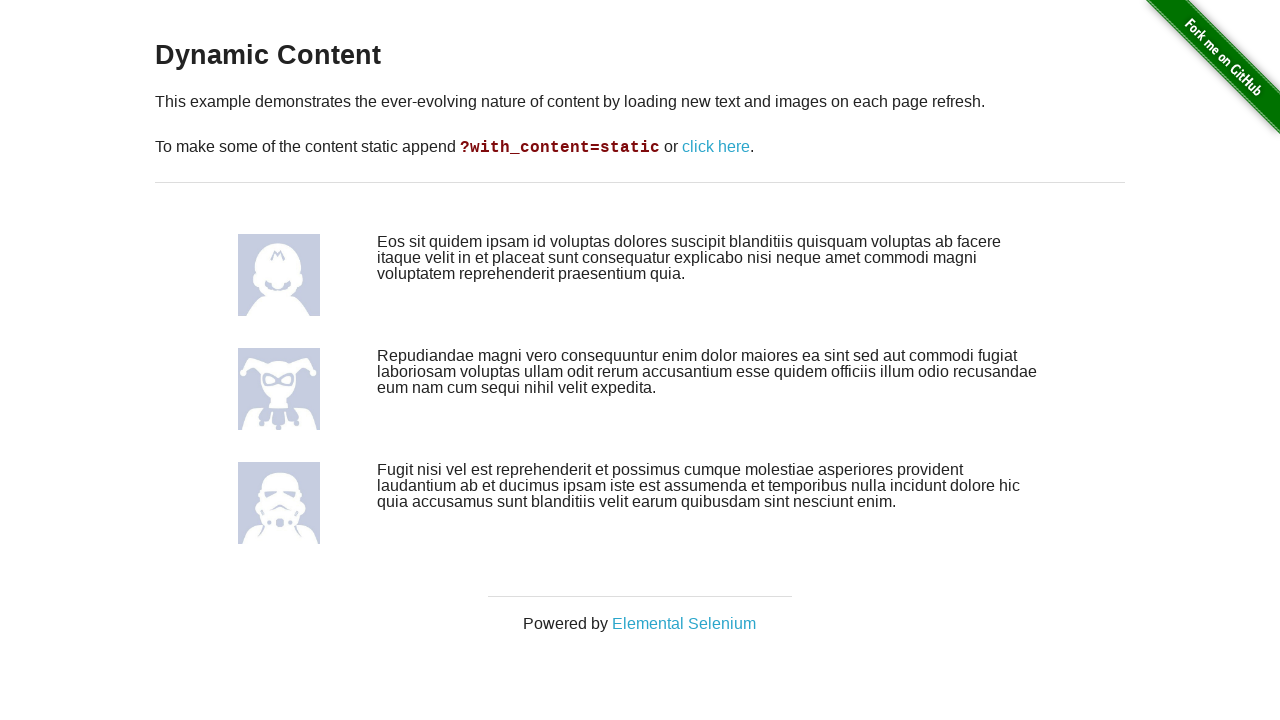

Clicked on the link in the content area at (716, 147) on xpath=//*[@id='content']/div/p[2]/a
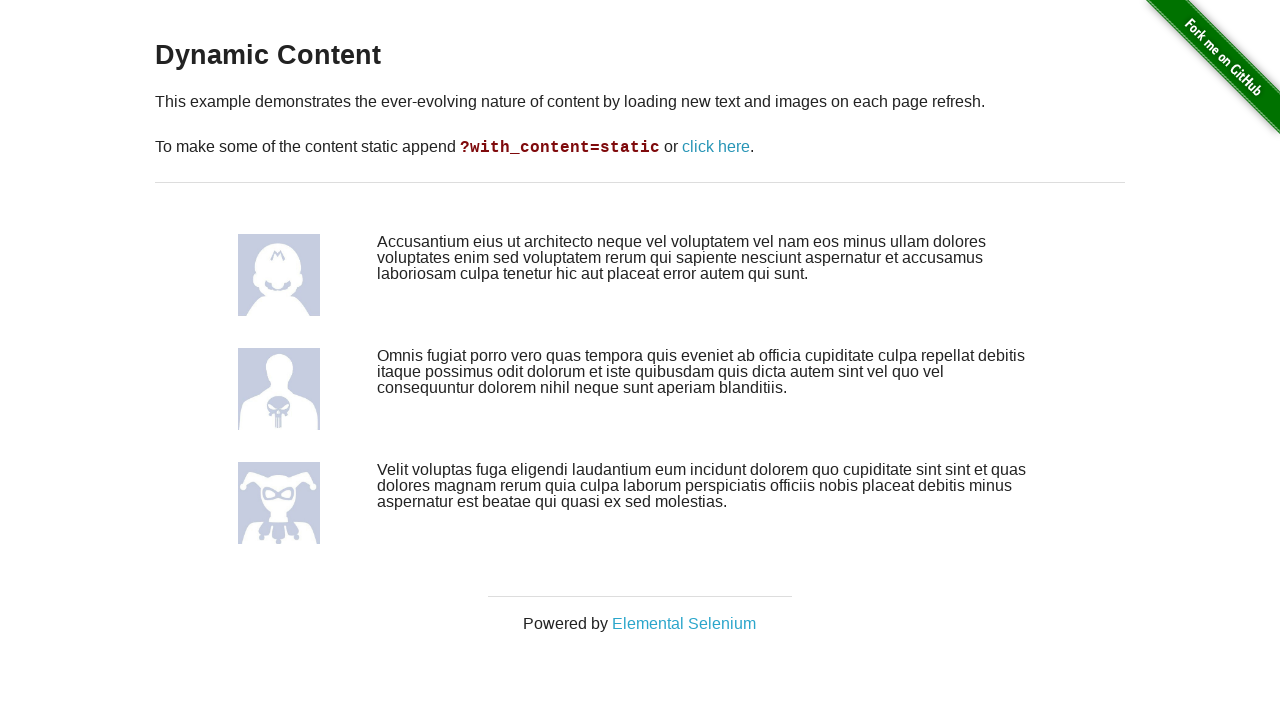

Waited 2 seconds for page to load
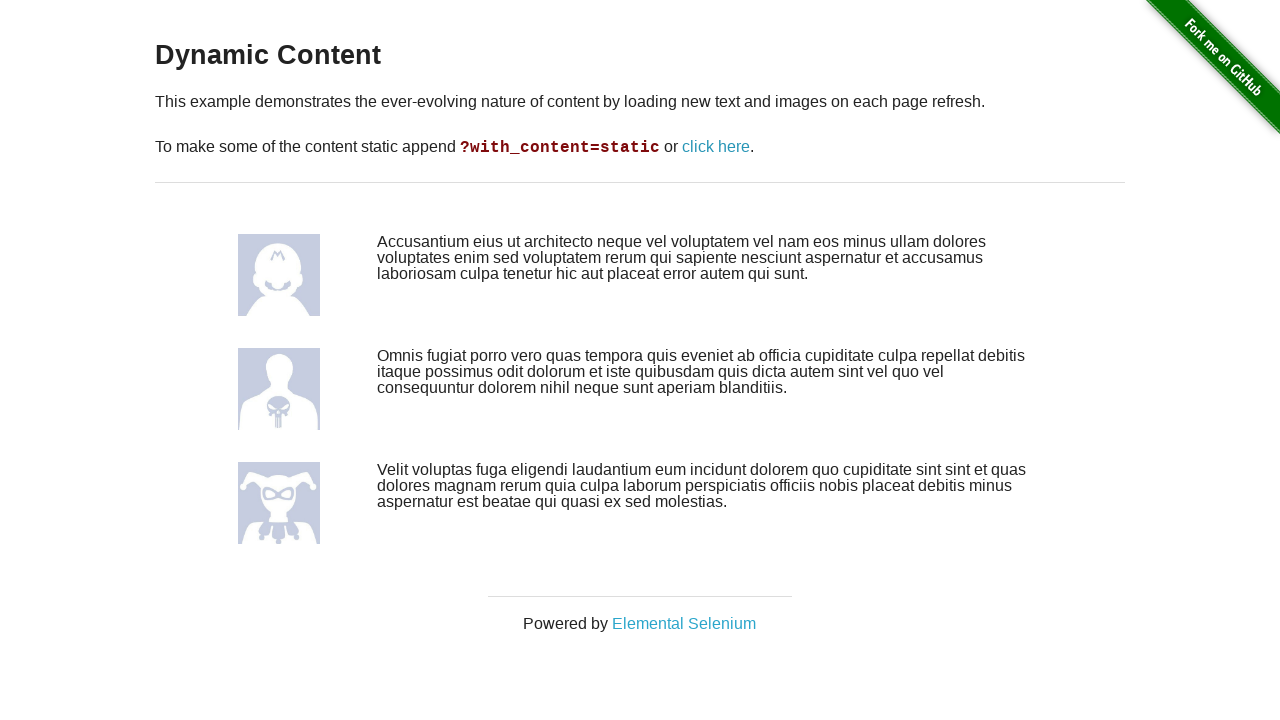

Clicked on the link in the content area again at (716, 147) on xpath=//*[@id='content']/div/p[2]/a
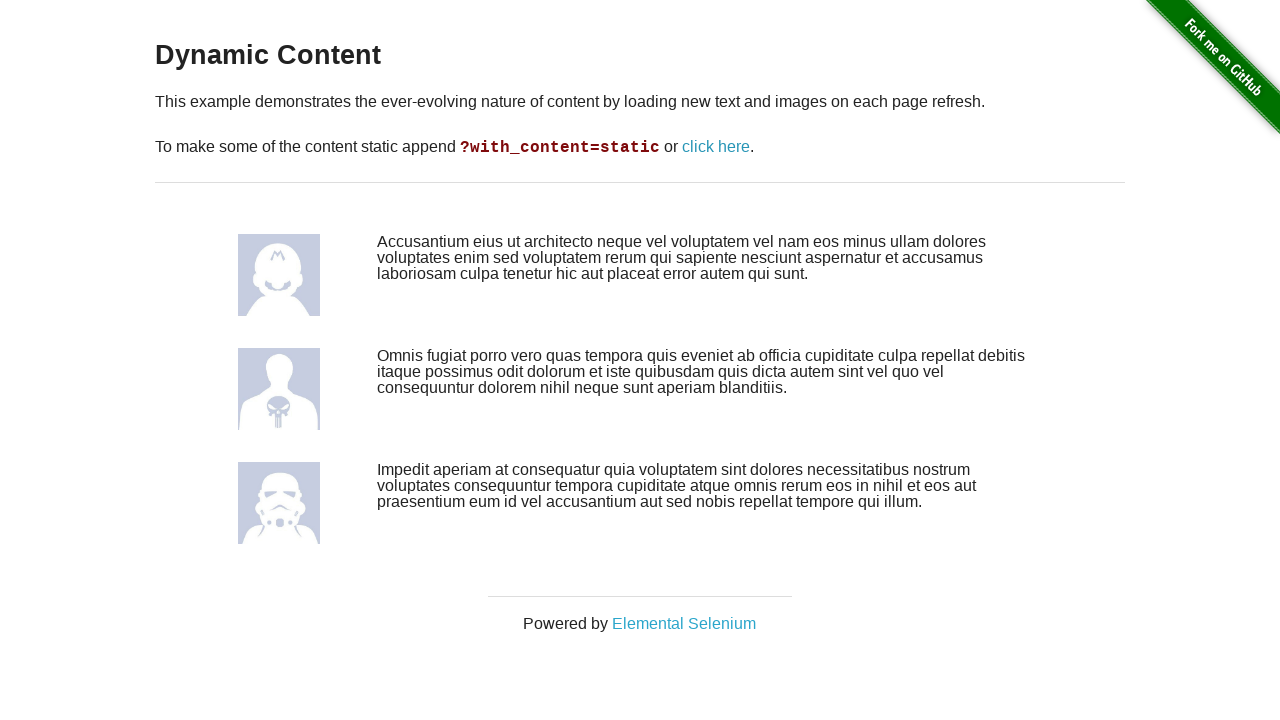

Waited 2 seconds for page to load
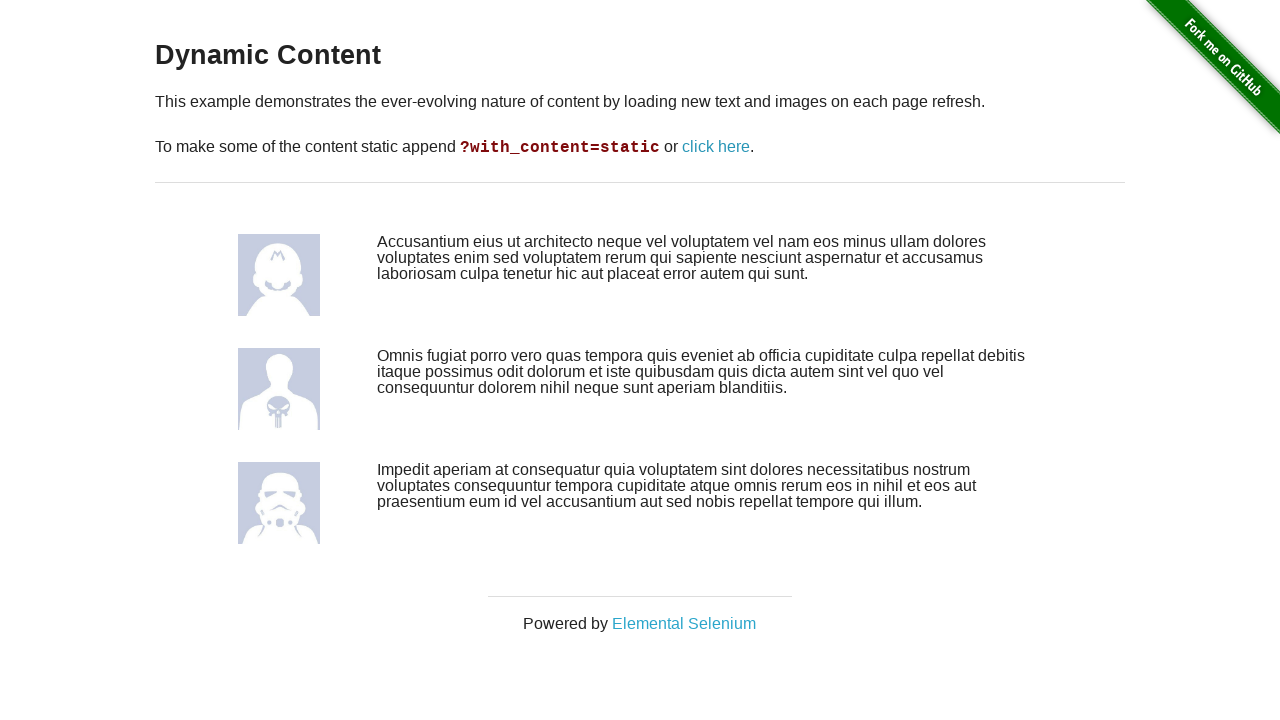

Clicked on the link in the content area again at (716, 147) on xpath=//*[@id='content']/div/p[2]/a
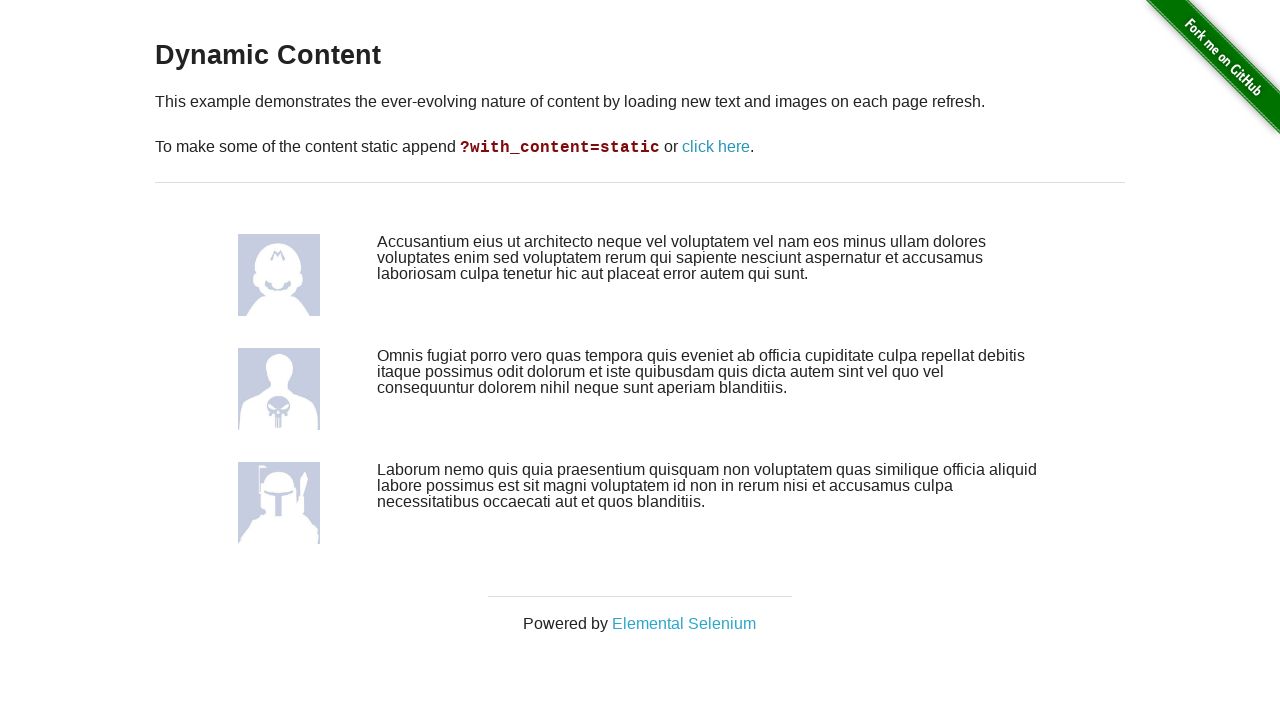

Waited 2 seconds for page to load
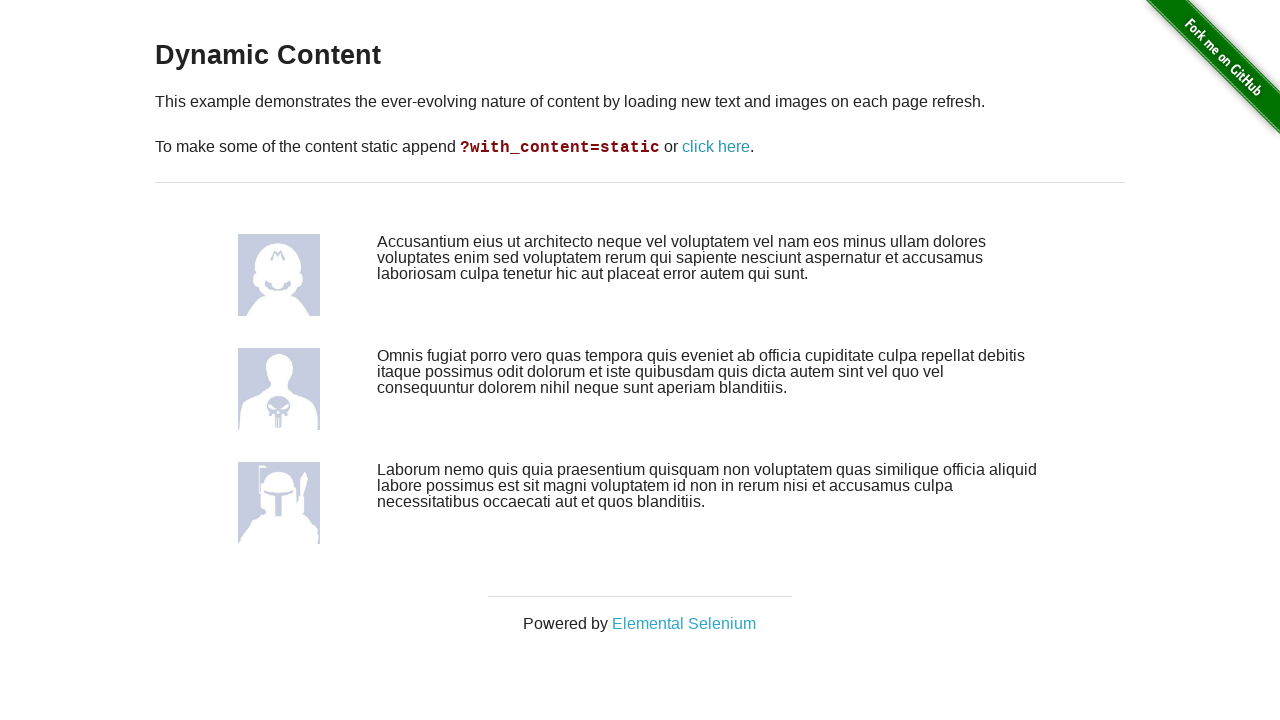

Clicked on the link in the content area again at (716, 147) on xpath=//*[@id='content']/div/p[2]/a
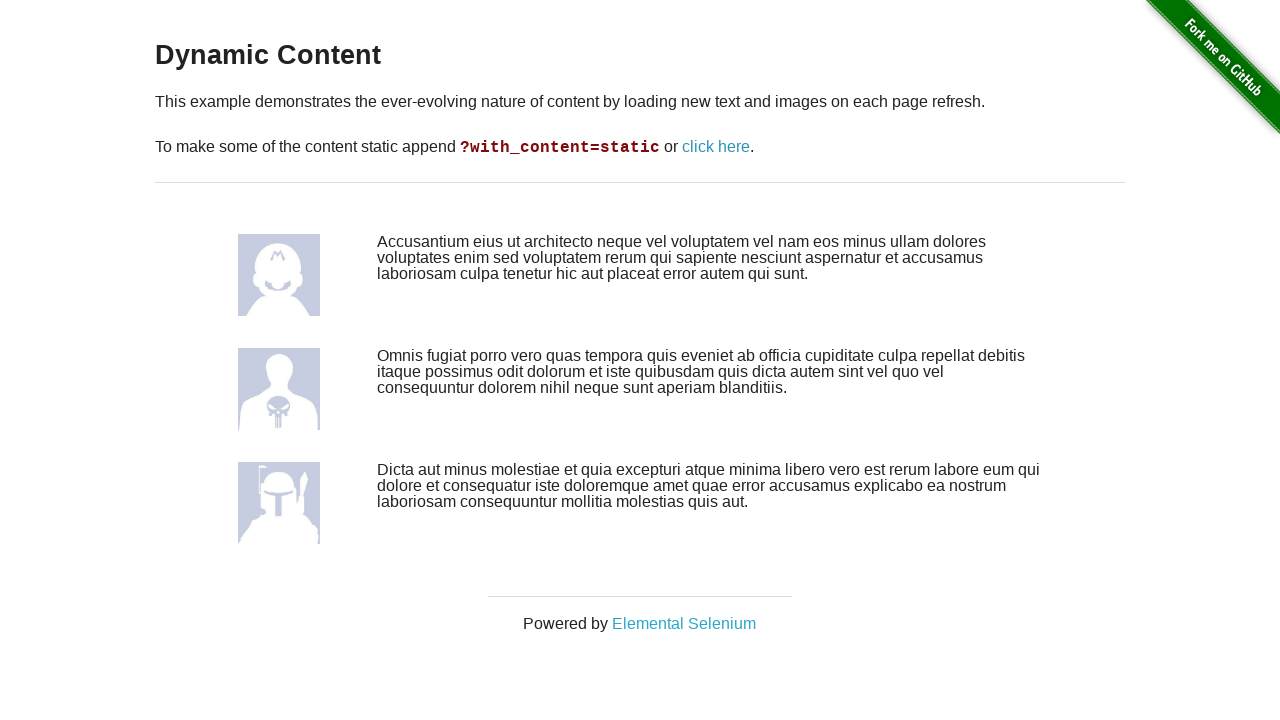

Waited 2 seconds for page to load
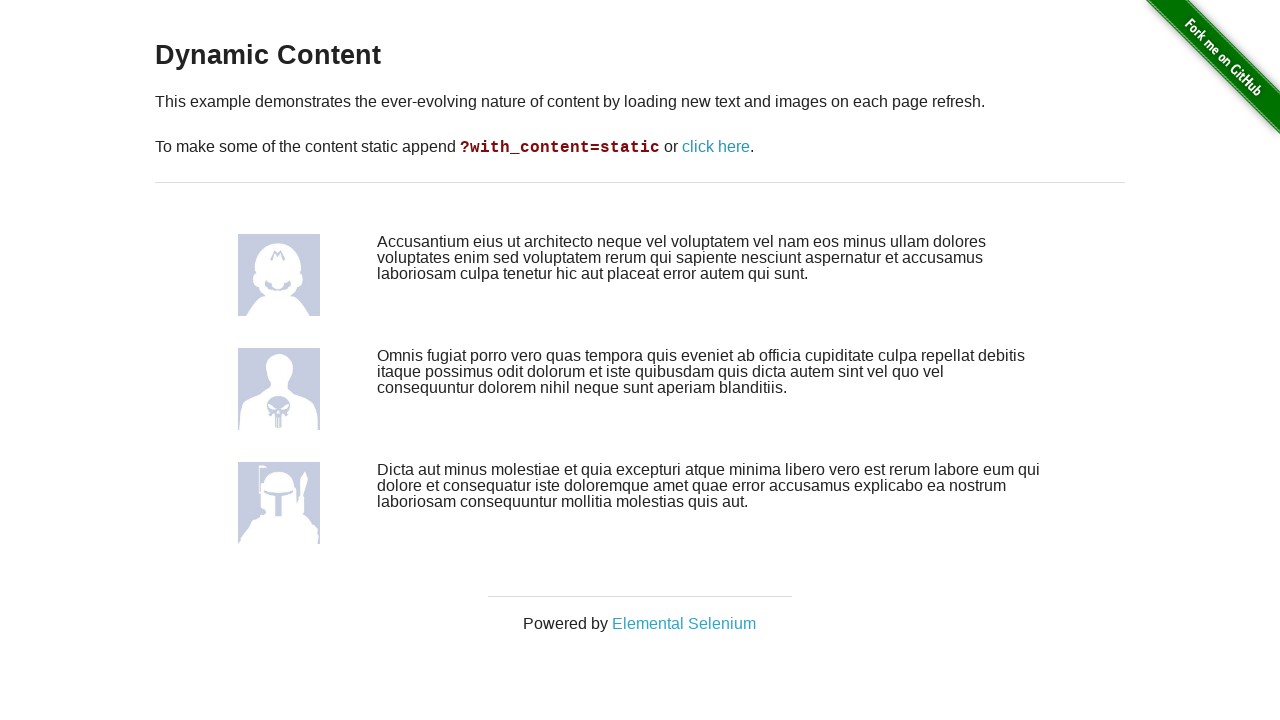

Navigated back to previous page
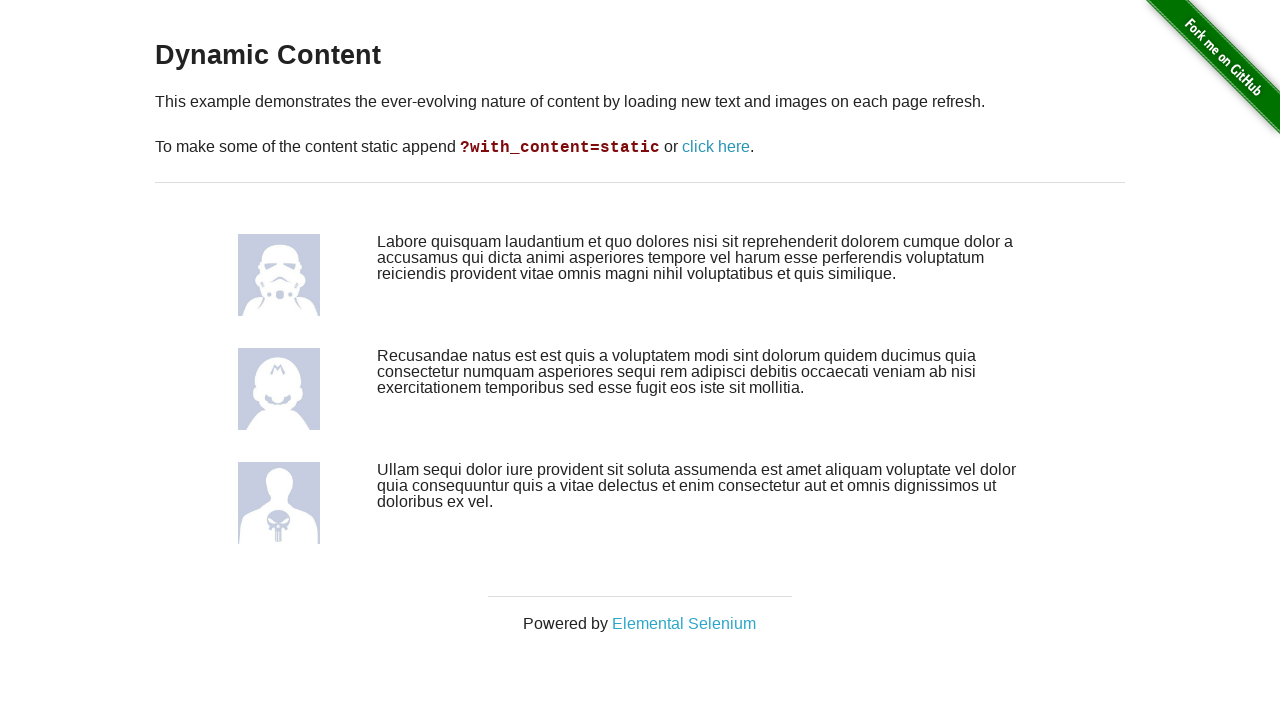

Navigated back to previous page
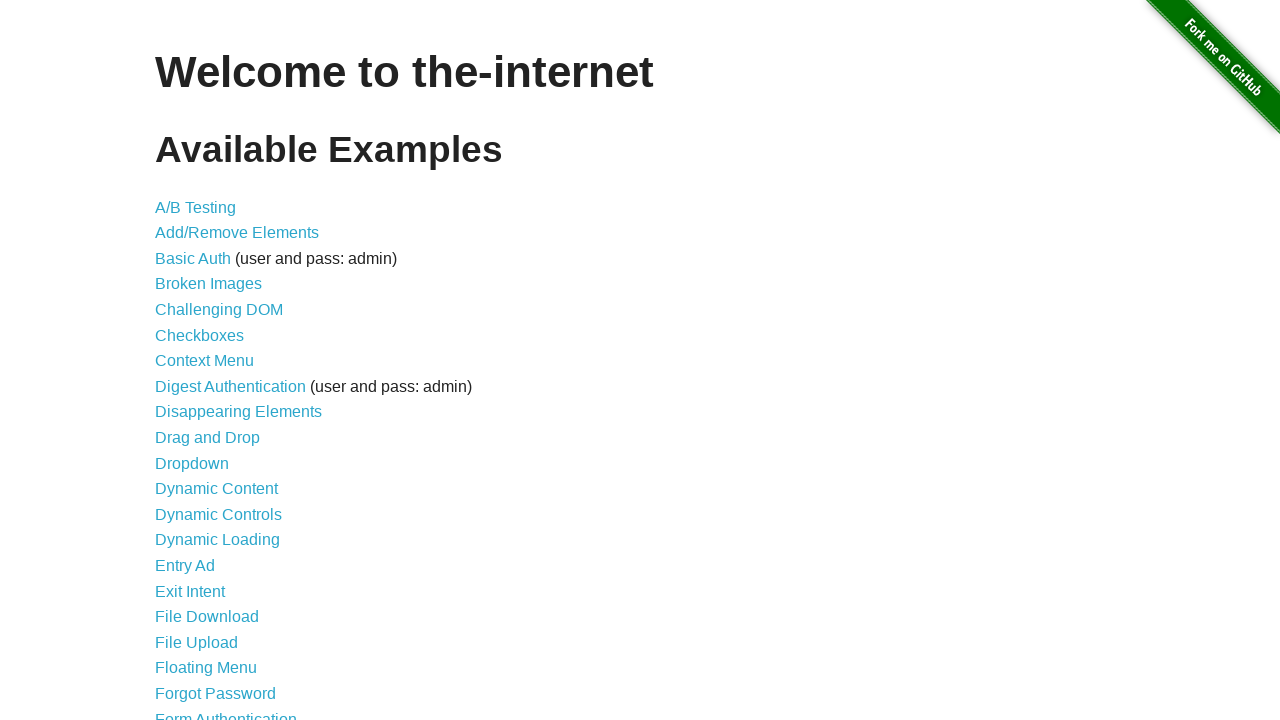

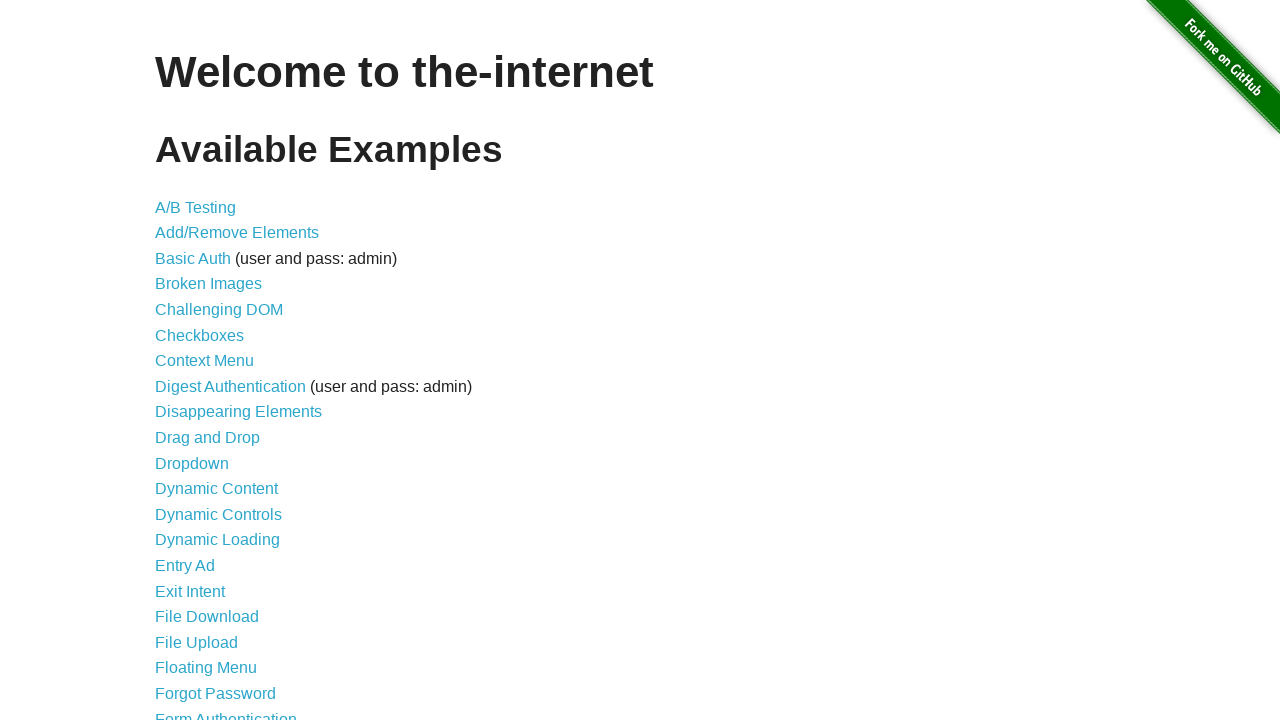